Tests mouse input events (single click, double click, and right click) on an interactive element and verifies the active state changes after each action

Starting URL: https://v1.training-support.net/selenium/input-events

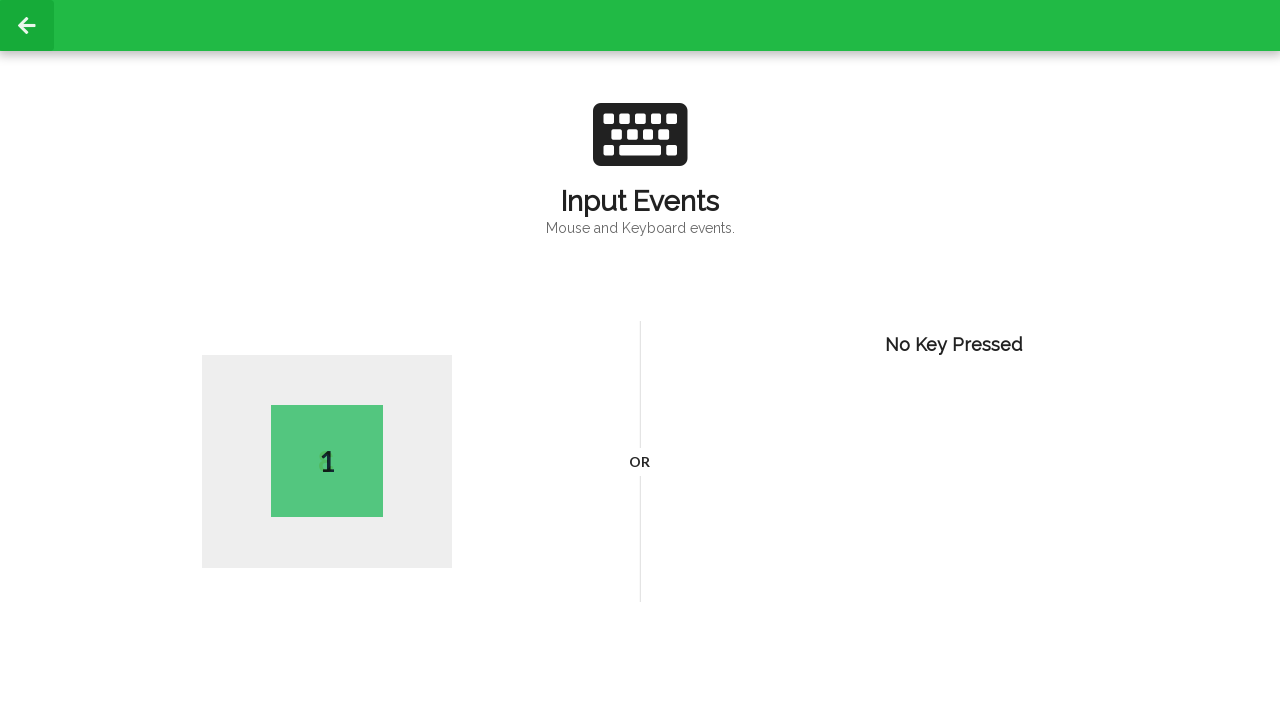

Located the interactive cube element
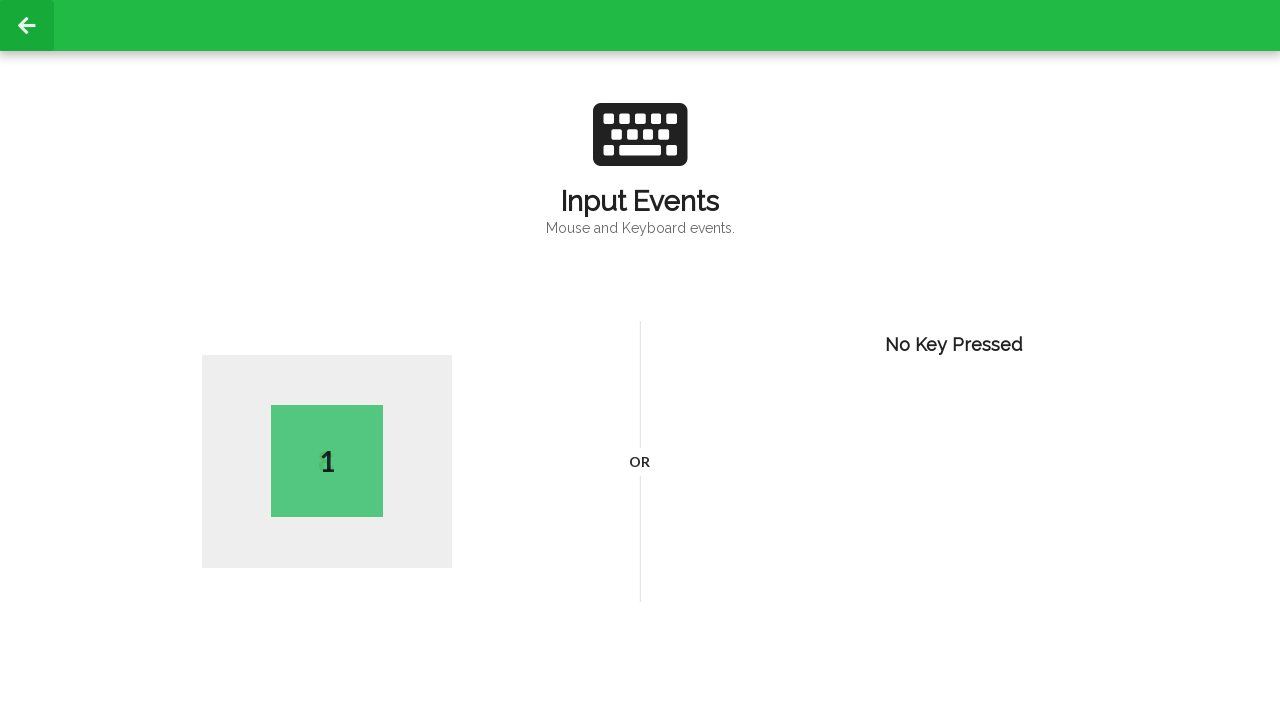

Performed single click on cube element at (327, 462) on #wrapD3Cube
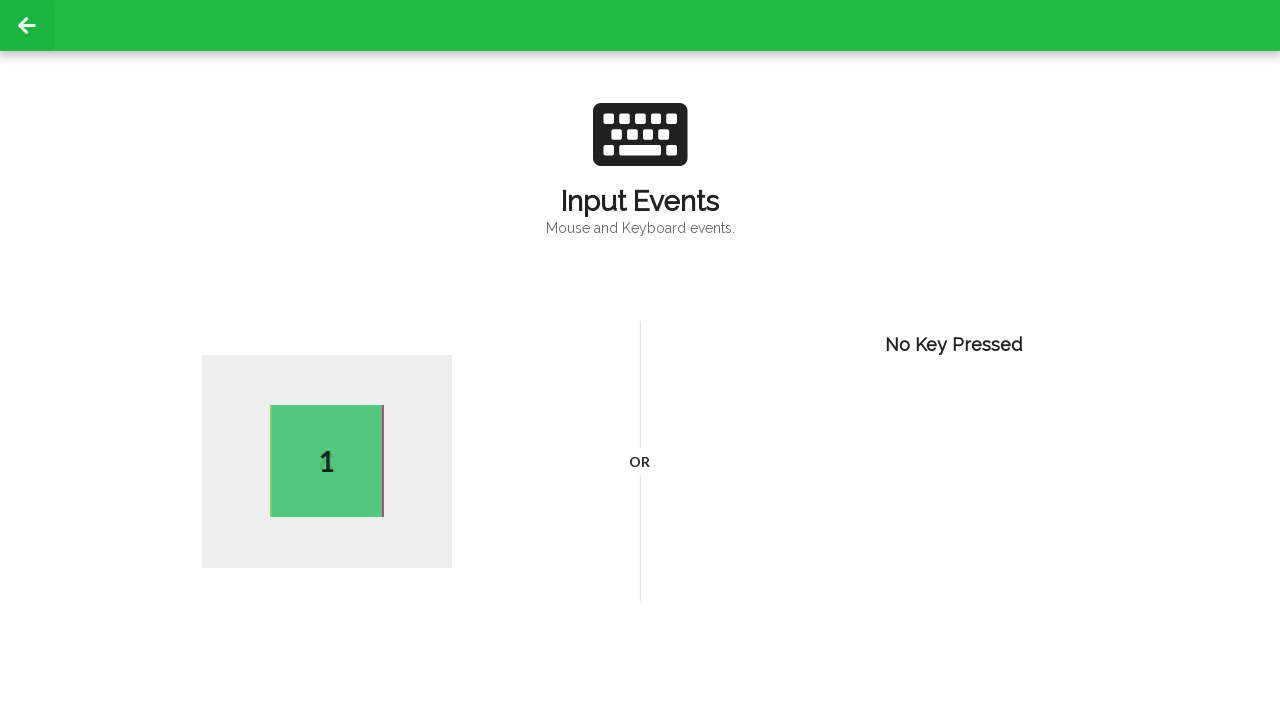

Waited 2 seconds after single click
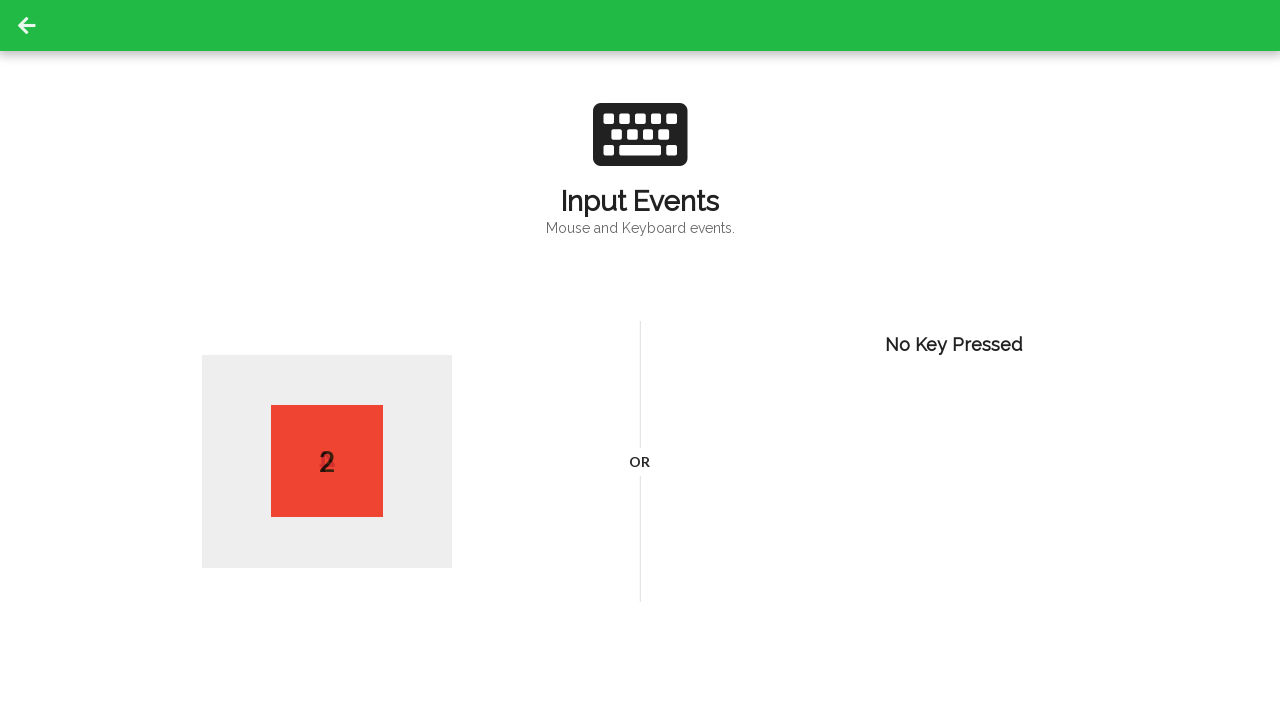

Verified active element exists after single click
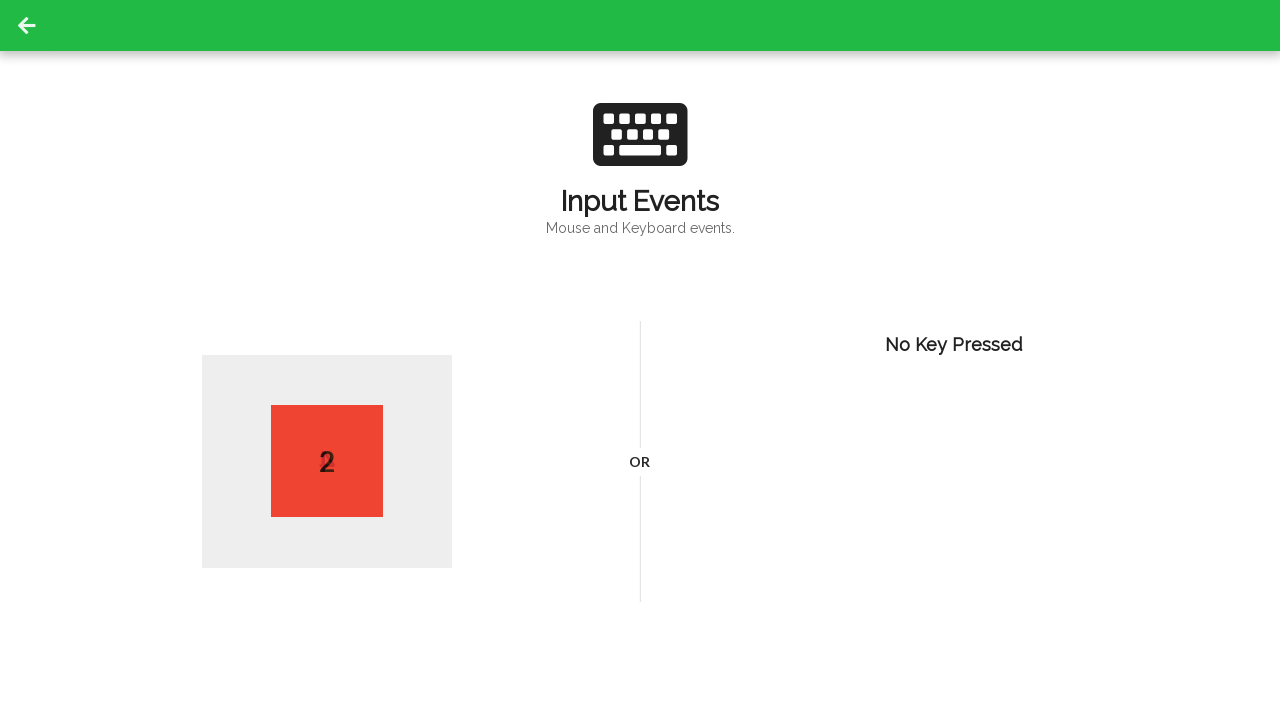

Performed double click on cube element at (327, 462) on #wrapD3Cube
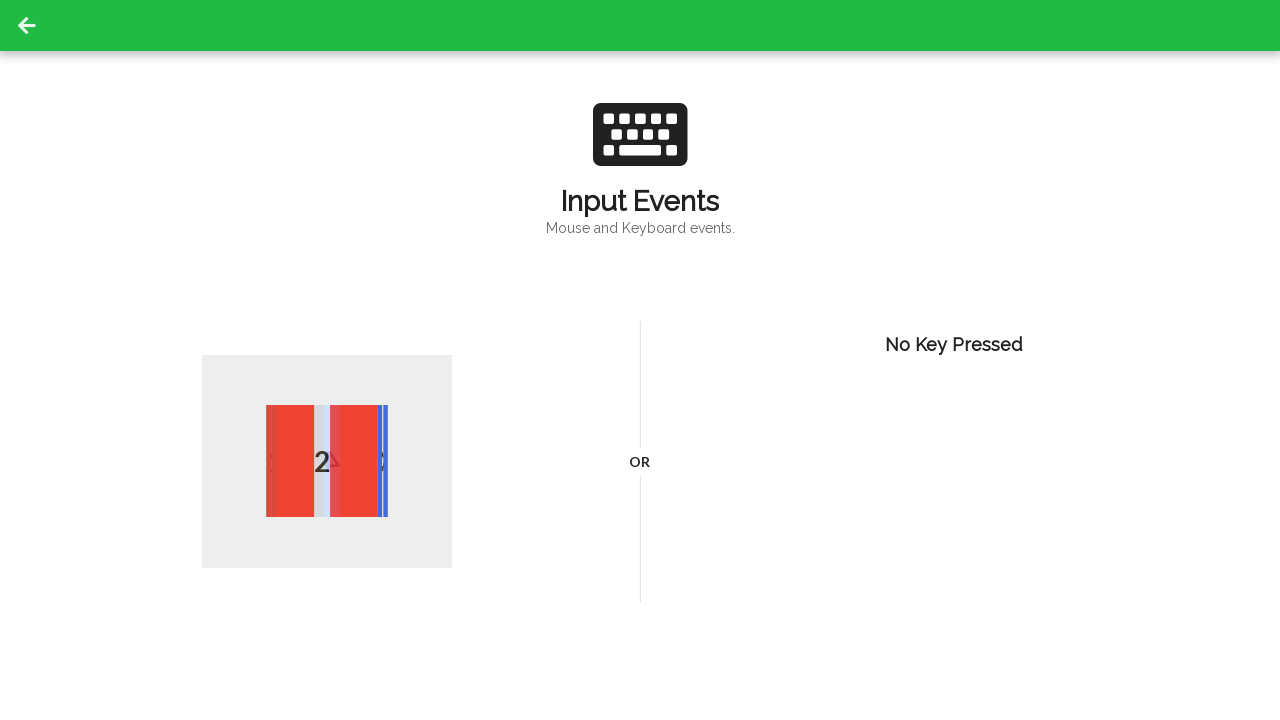

Waited 2 seconds after double click
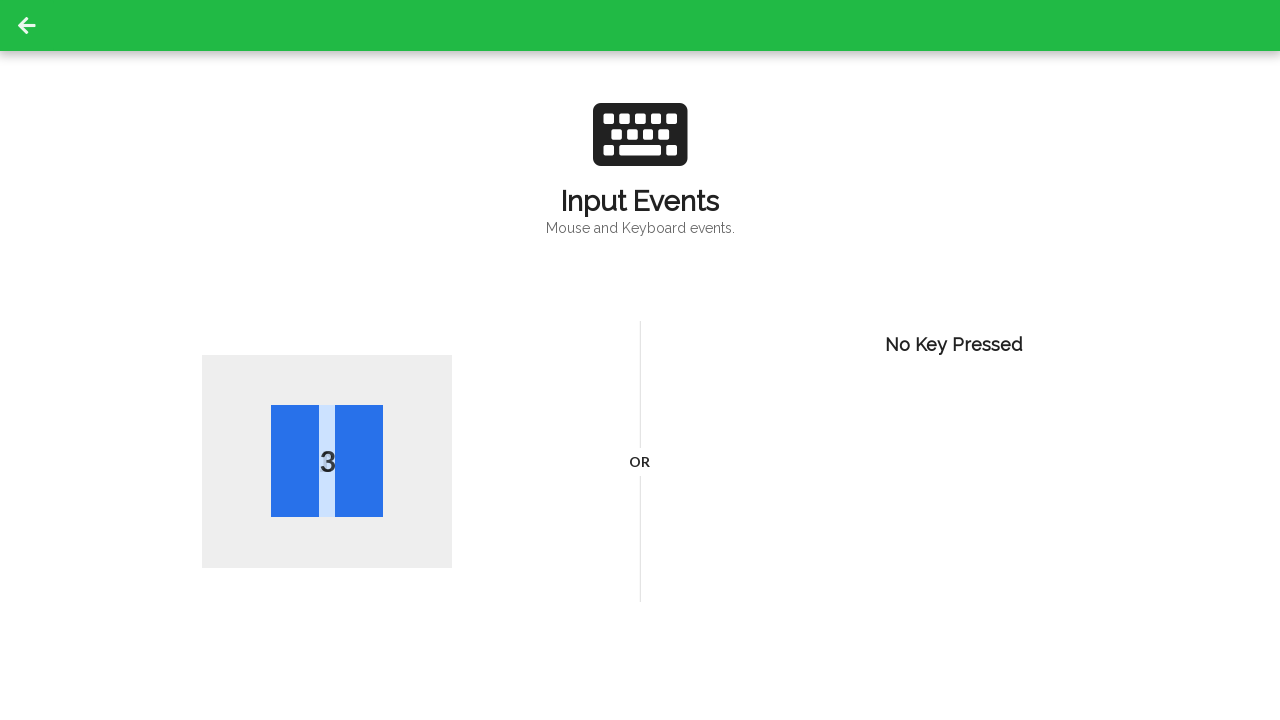

Verified active element exists after double click
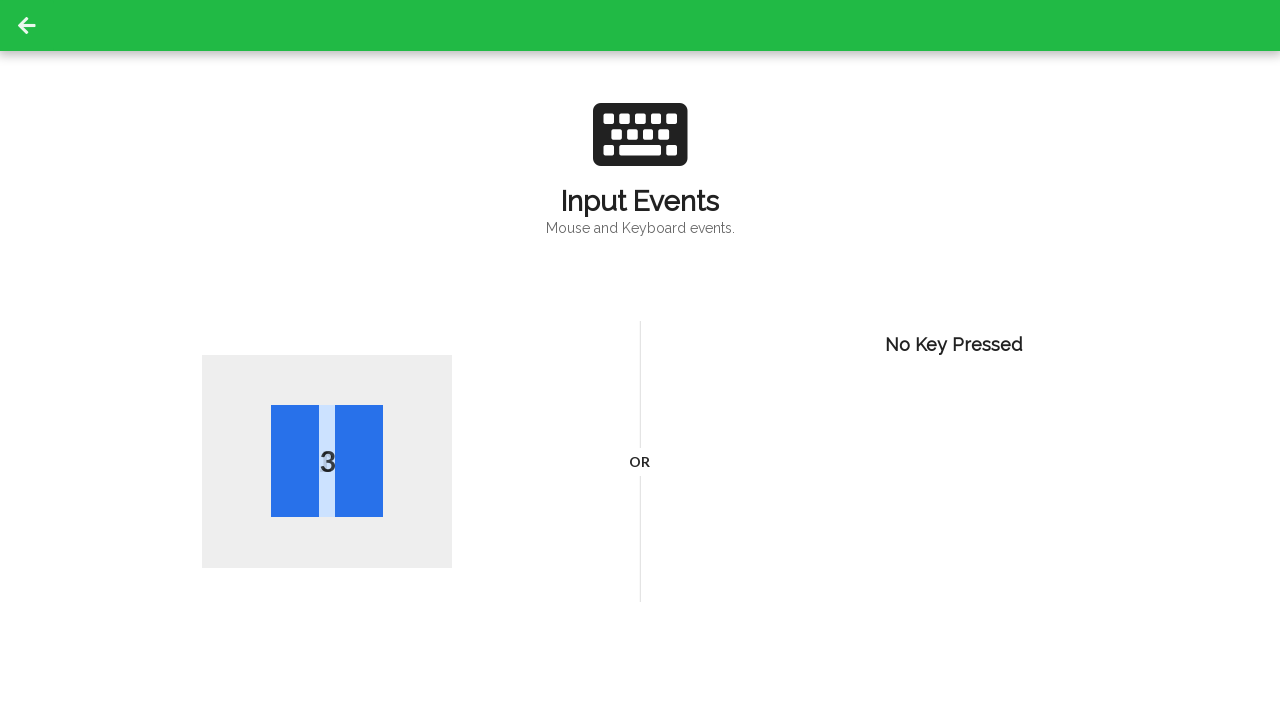

Performed right click on cube element at (327, 462) on #wrapD3Cube
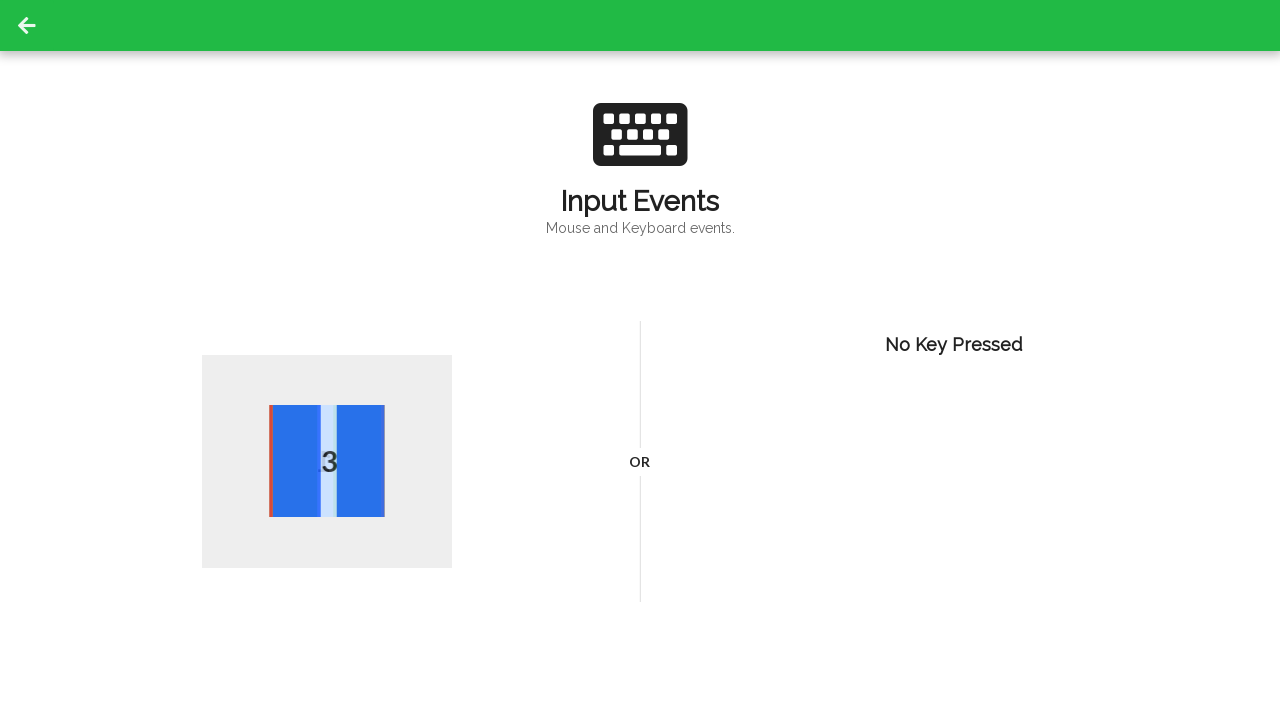

Waited 2 seconds after right click
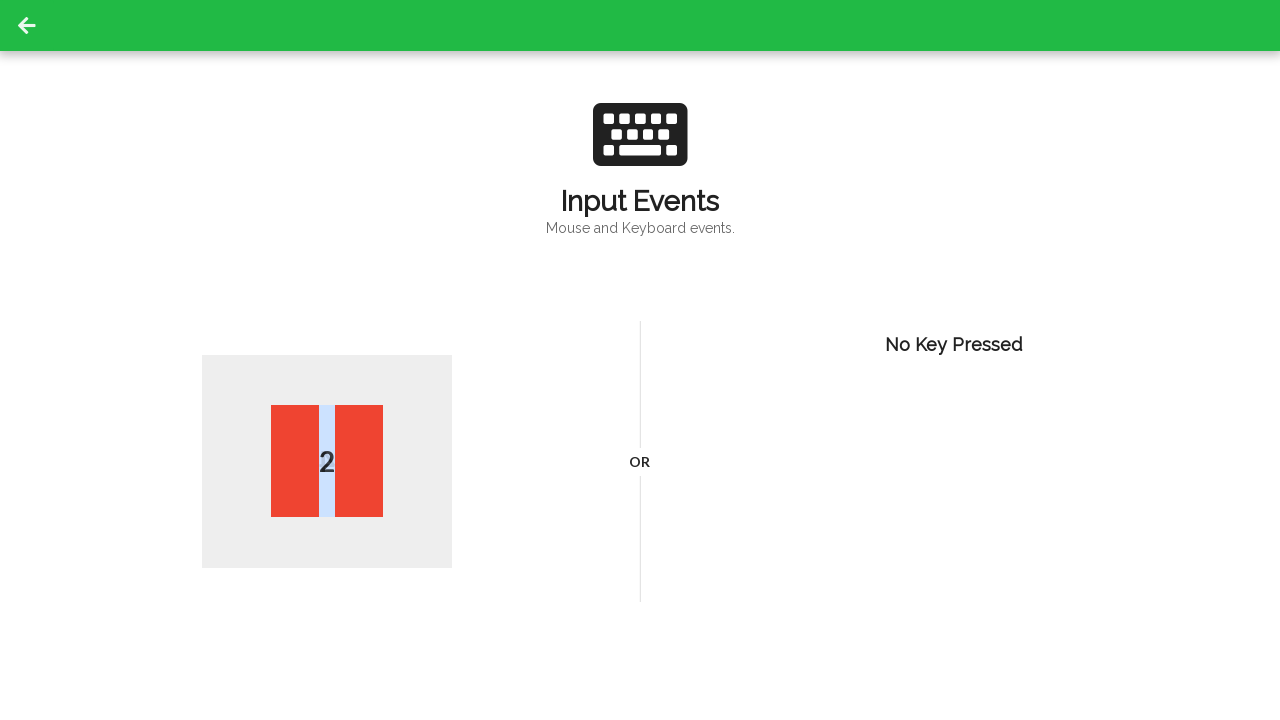

Verified active element exists after right click
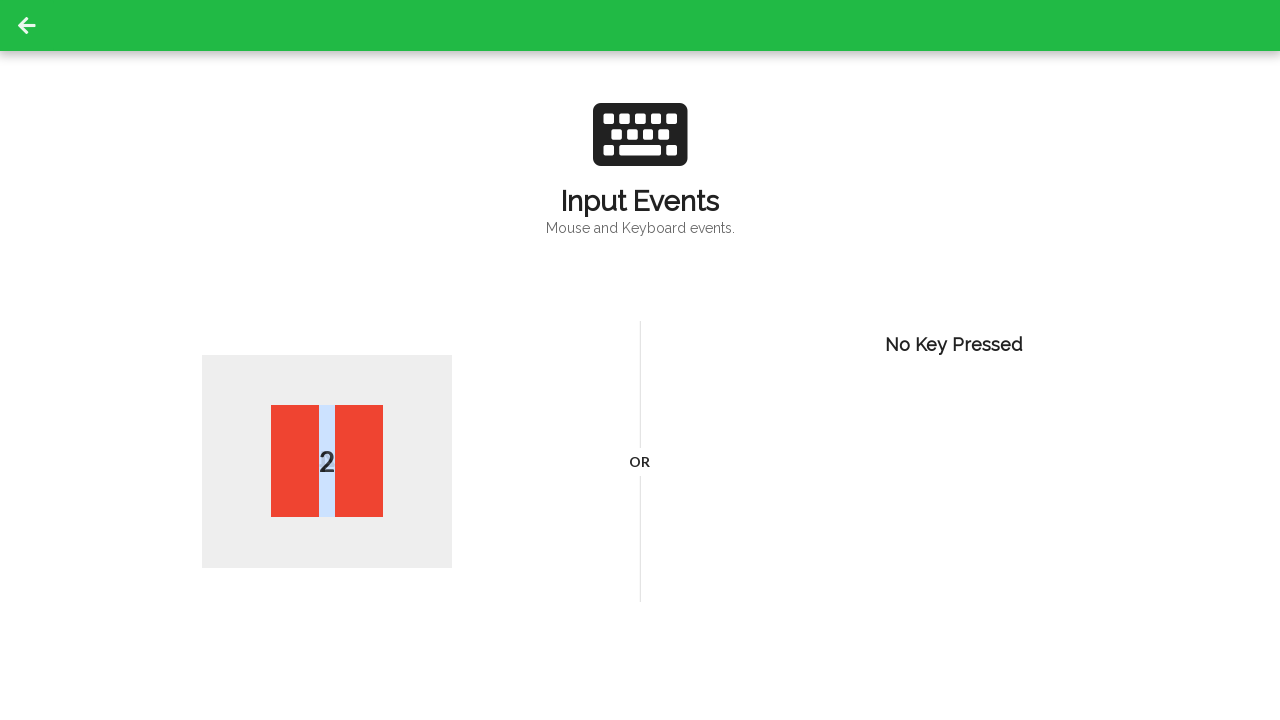

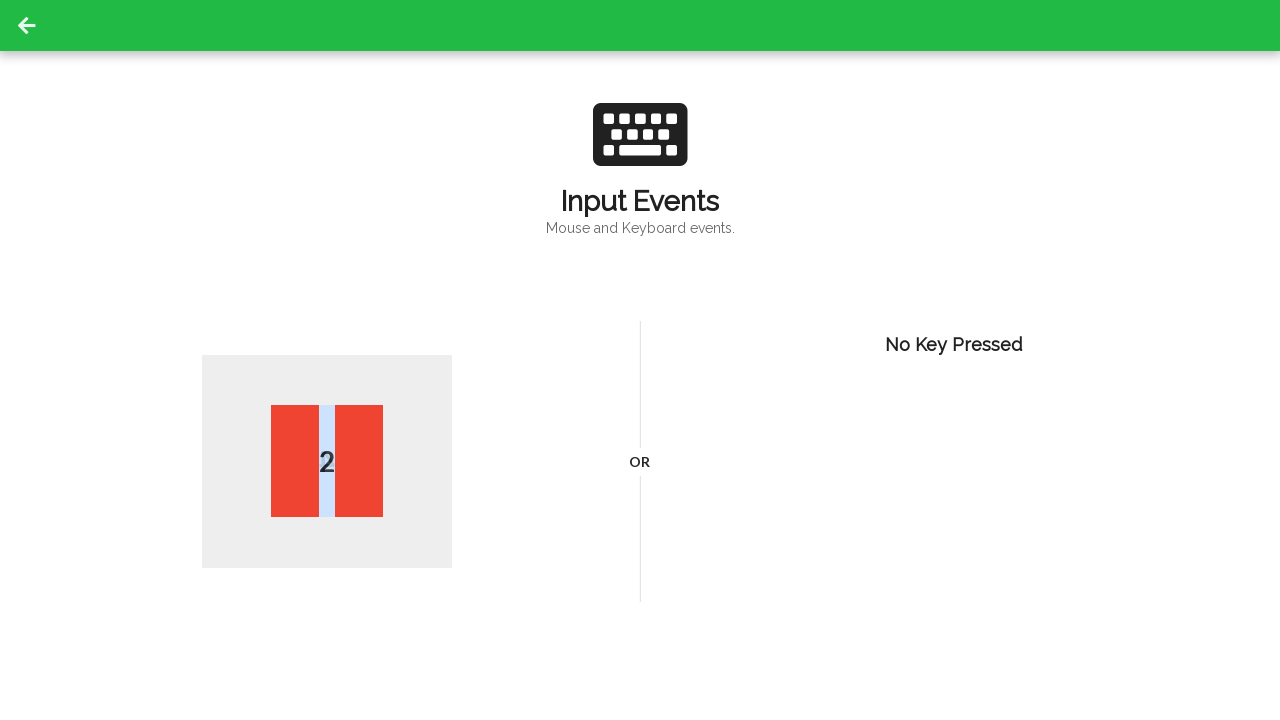